Tests e-commerce shopping flow by adding items from different categories to cart and verifying the total price calculation

Starting URL: https://prod-kurs.coderslab.pl/index.php

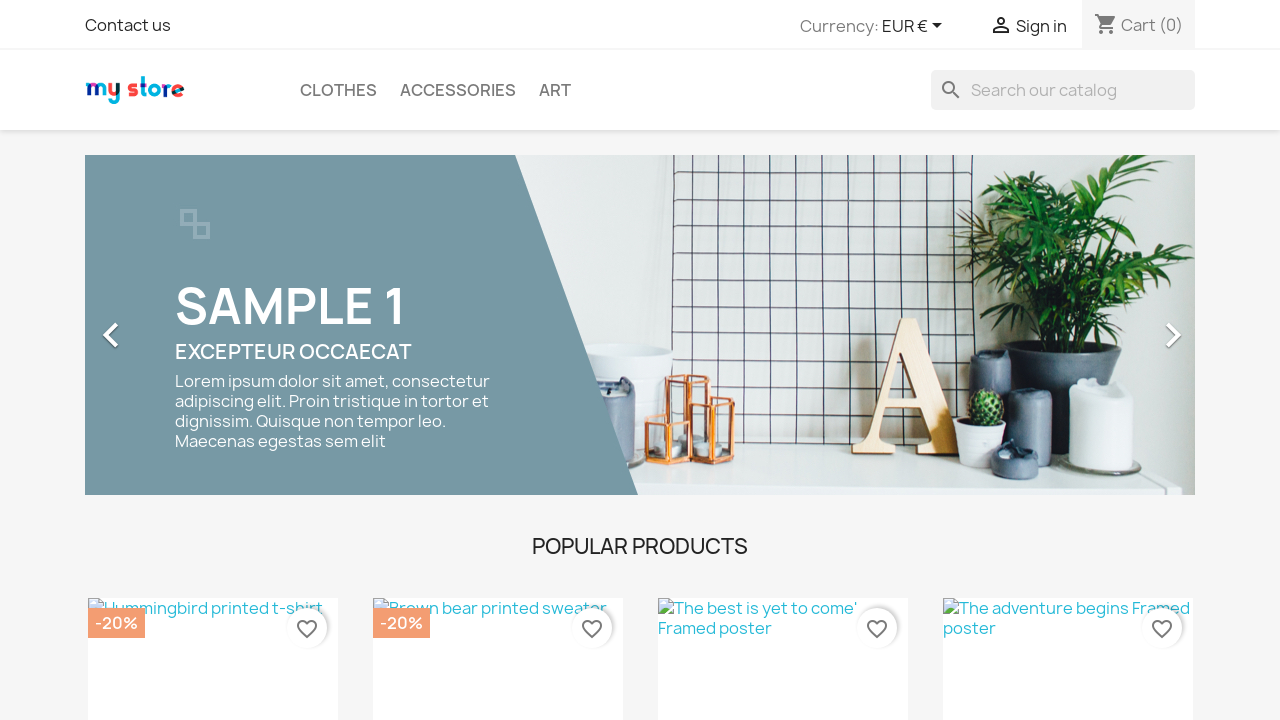

Clicked on clothes category dropdown at (338, 90) on li#category-3 a.dropdown-item
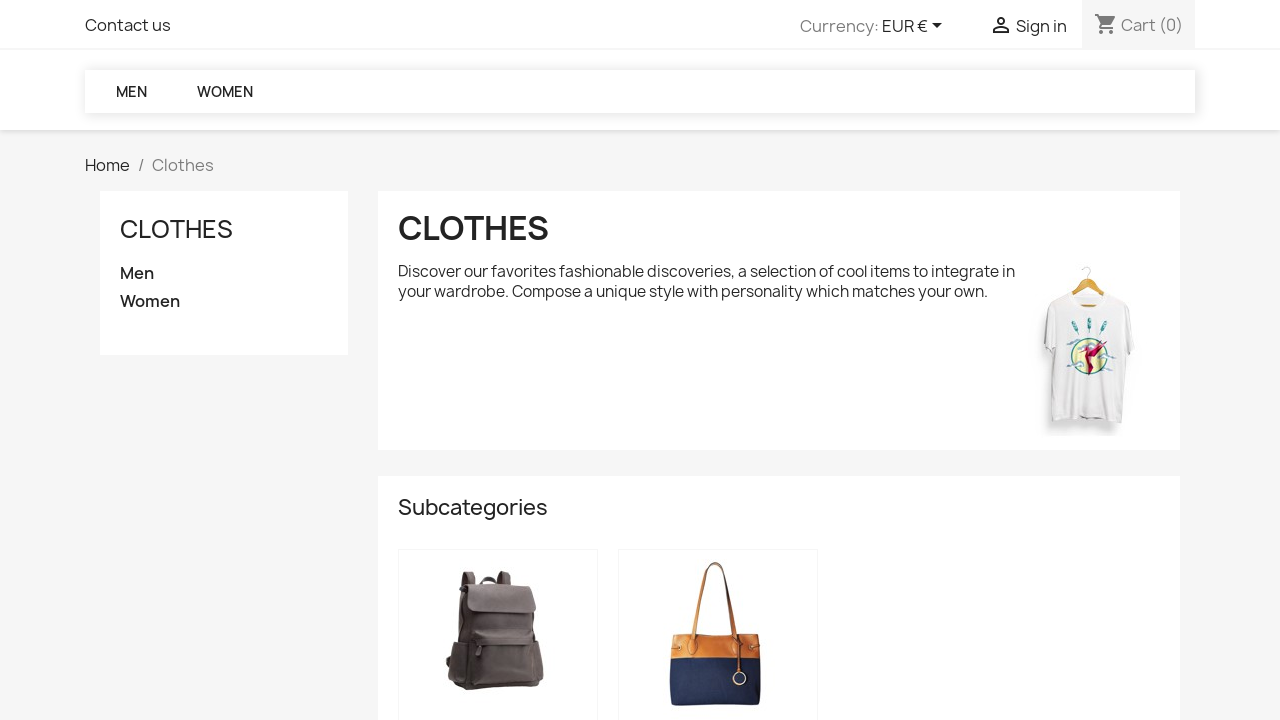

Waited for product titles to load
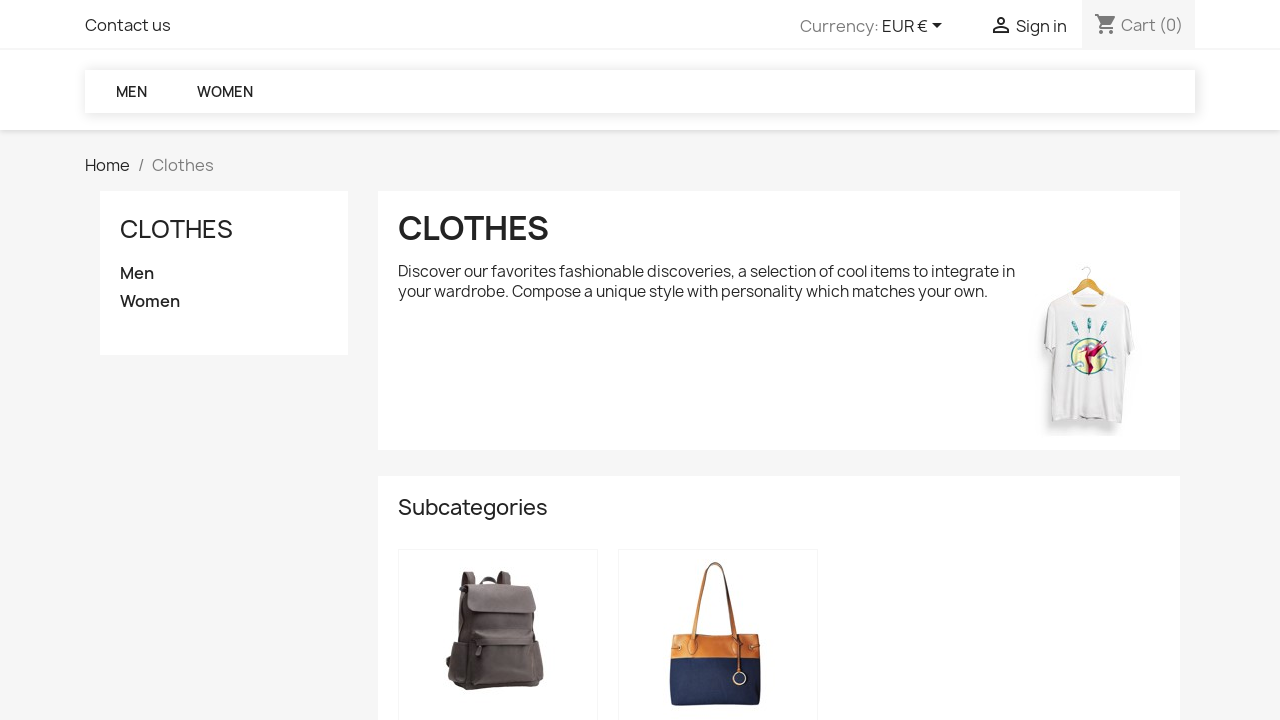

Clicked on second hummingbird product
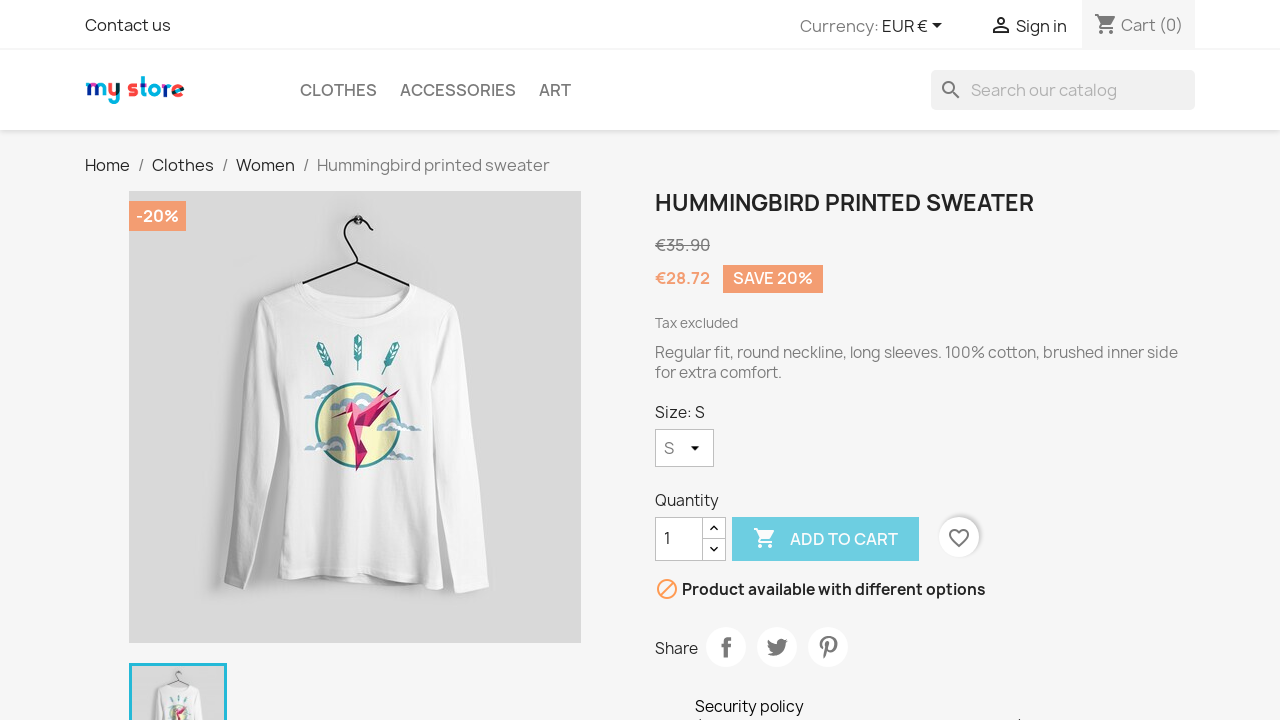

Navigated back to home page
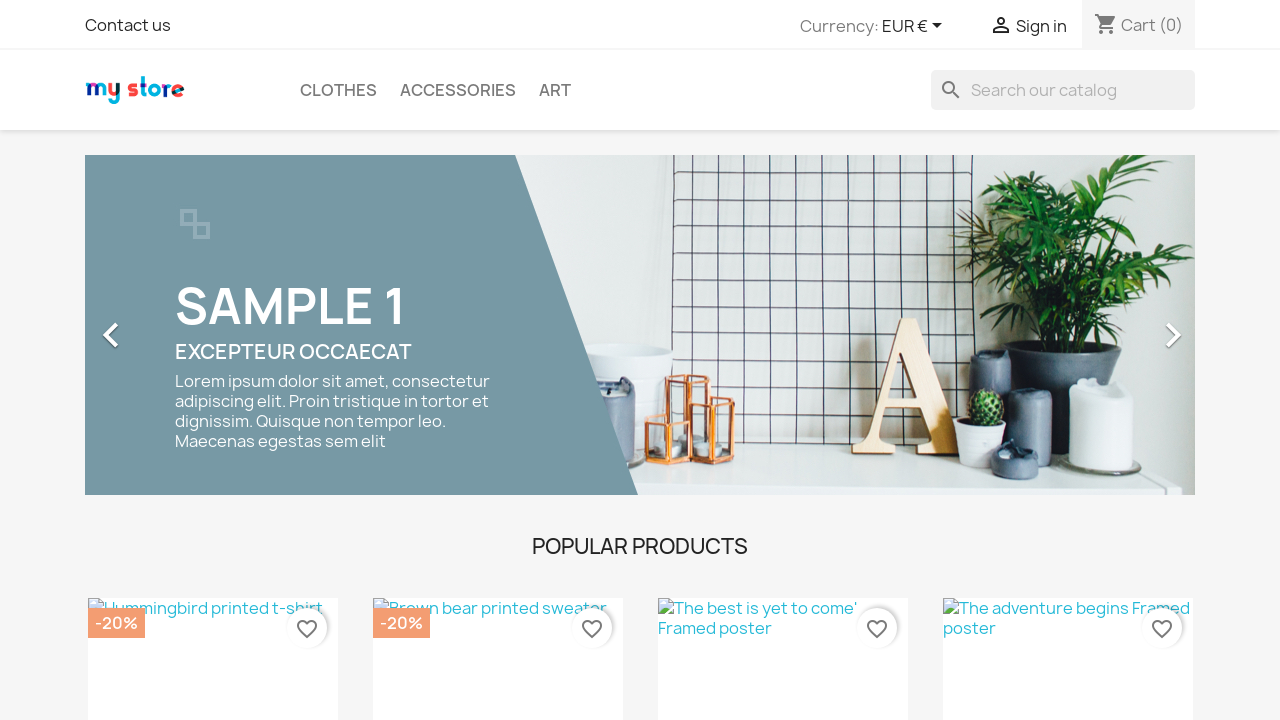

Clicked on art category dropdown at (555, 90) on li#category-9 a.dropdown-item
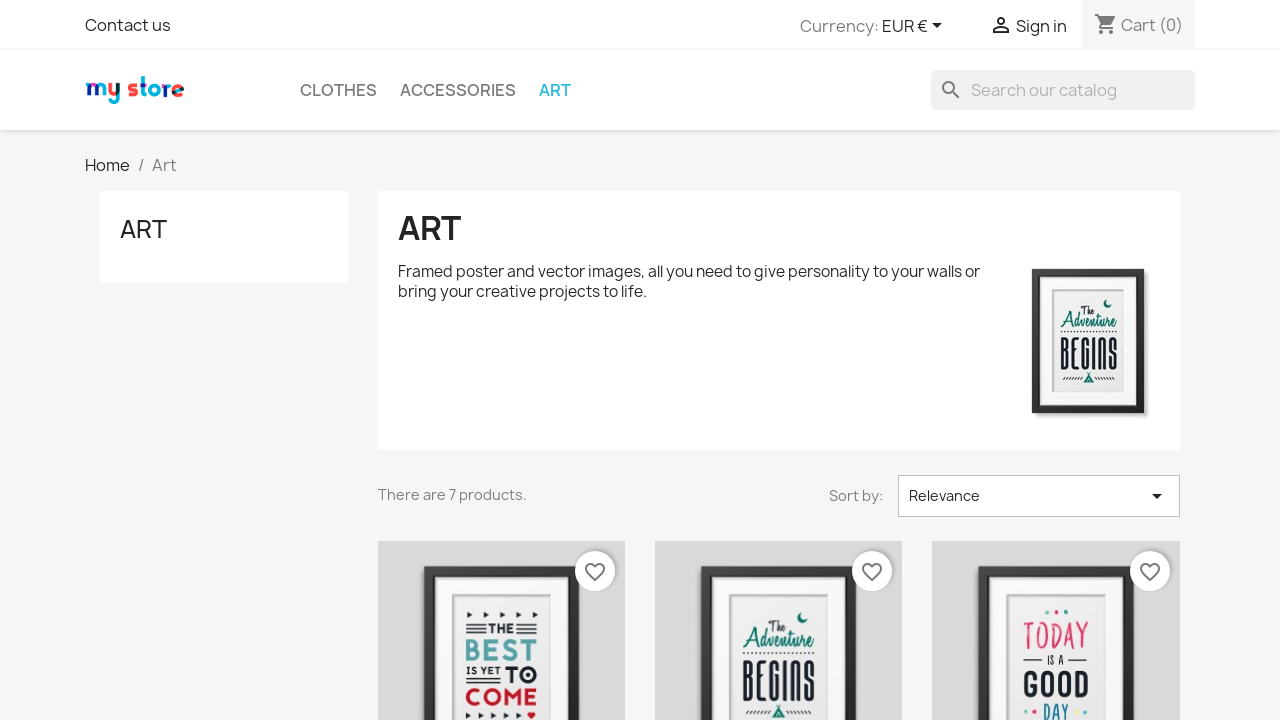

Waited for art product titles to load
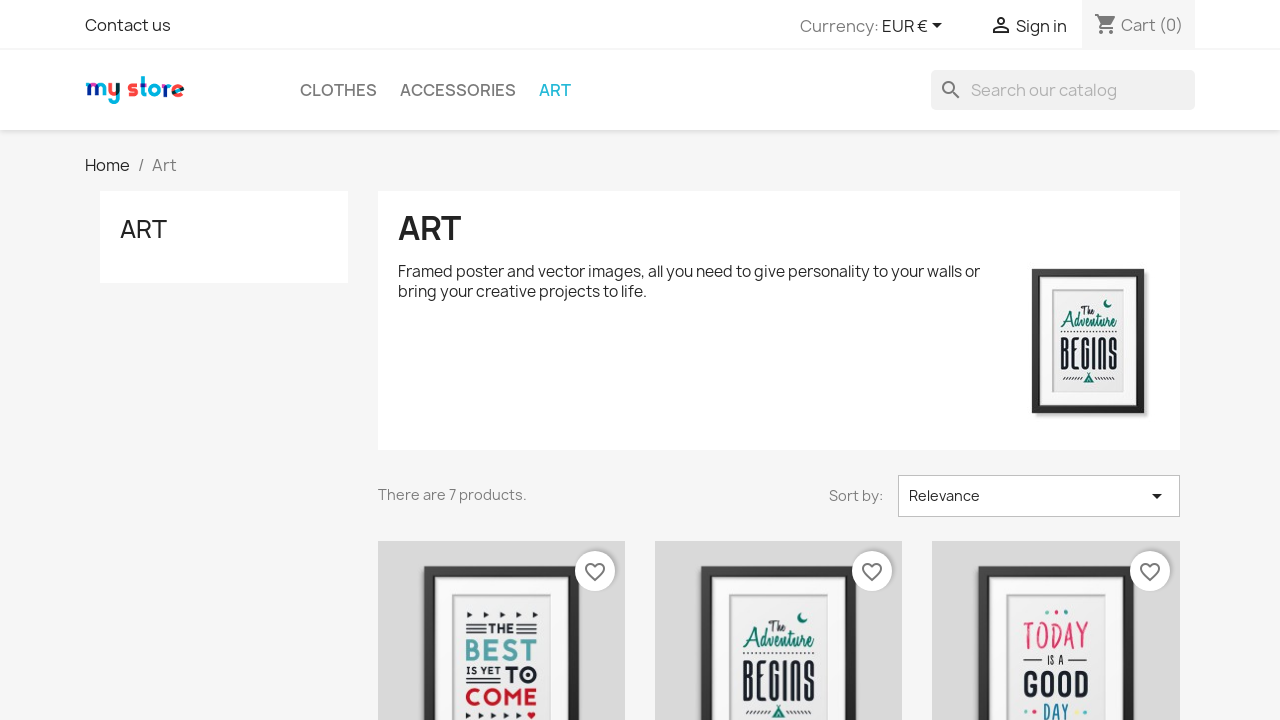

Clicked on first art product
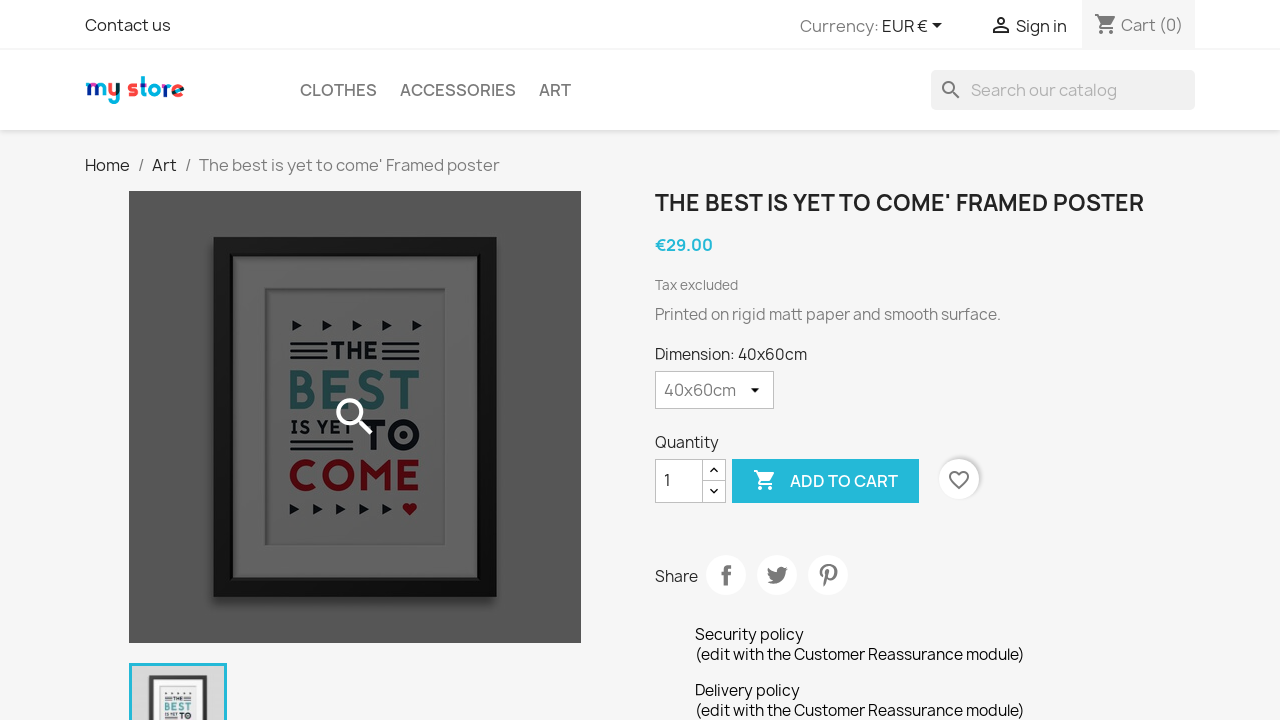

Clicked add to cart button for second product at (826, 481) on button.btn.btn-primary.add-to-cart
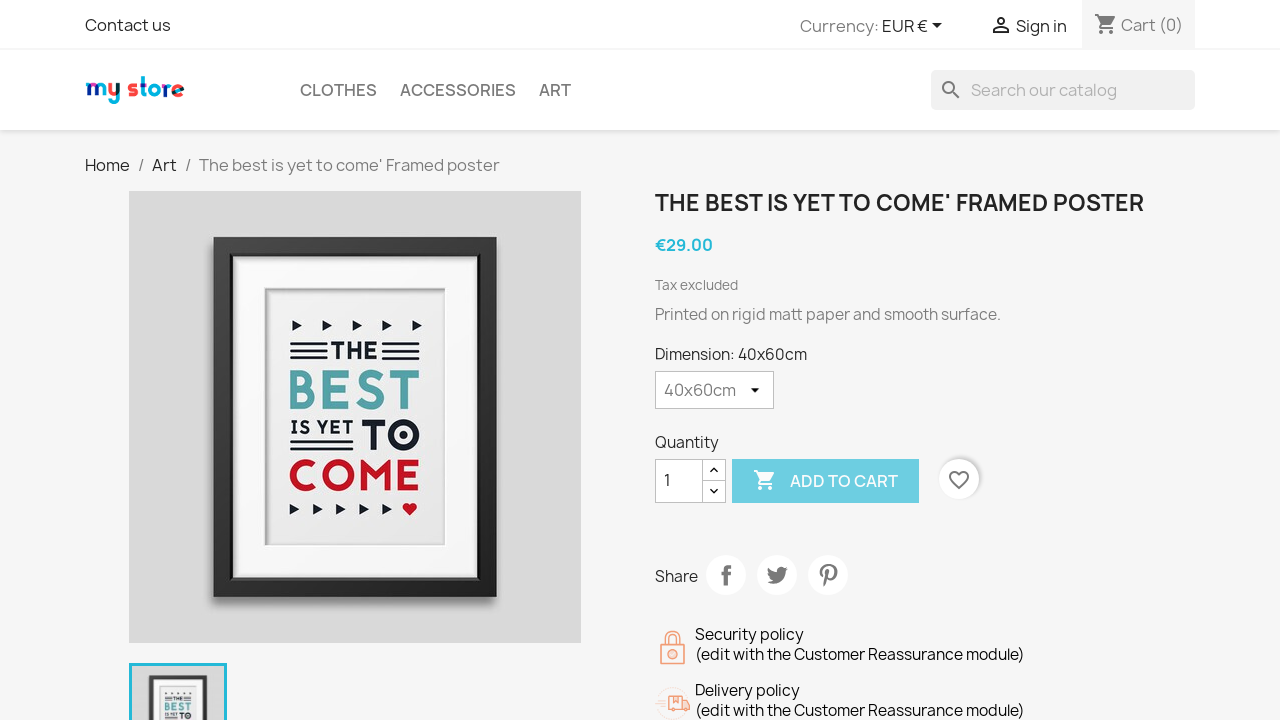

Waited for cart modal to appear
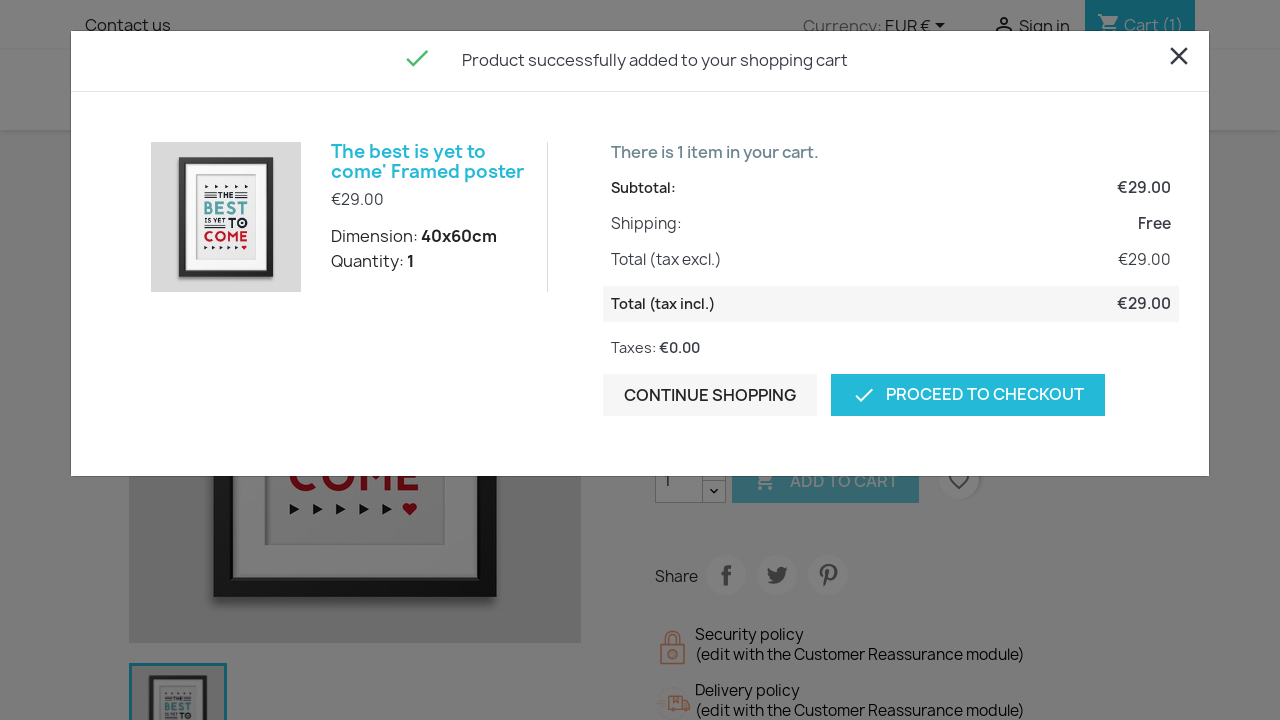

Clicked continue shopping button to dismiss modal at (710, 395) on div.cart-content div.cart-content-btn button.btn.btn-secondary
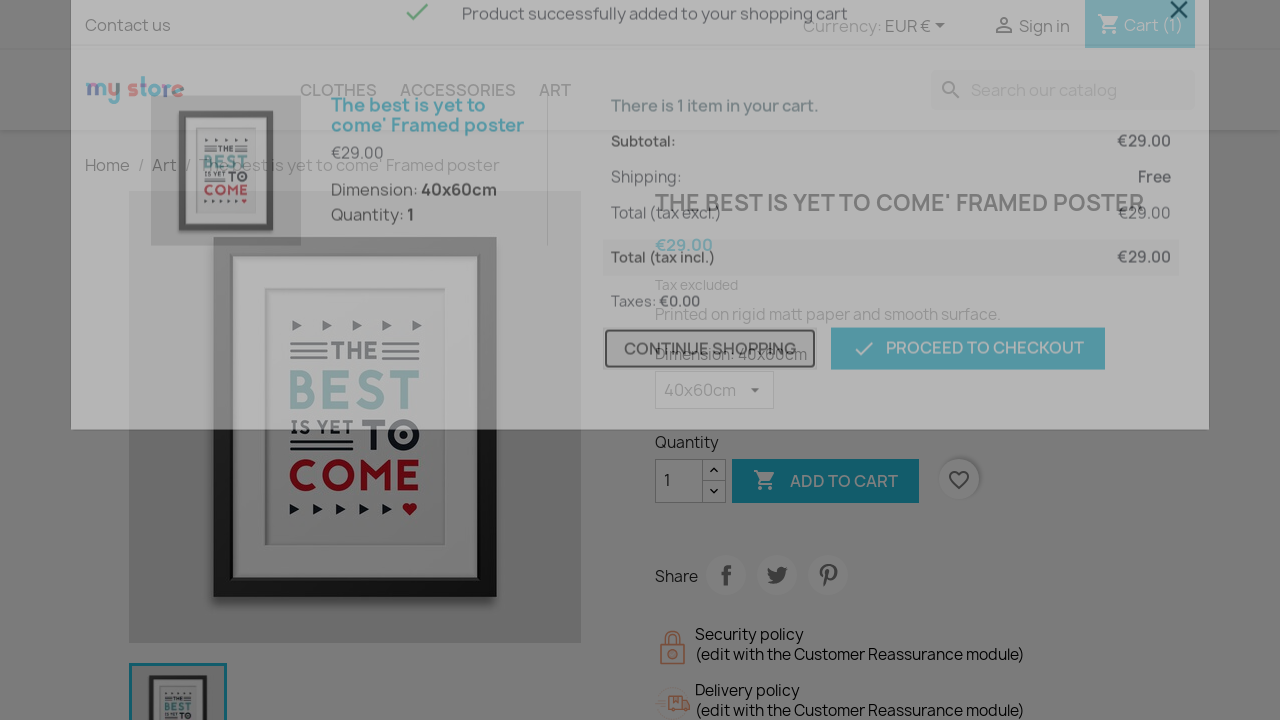

Navigated back to home page again
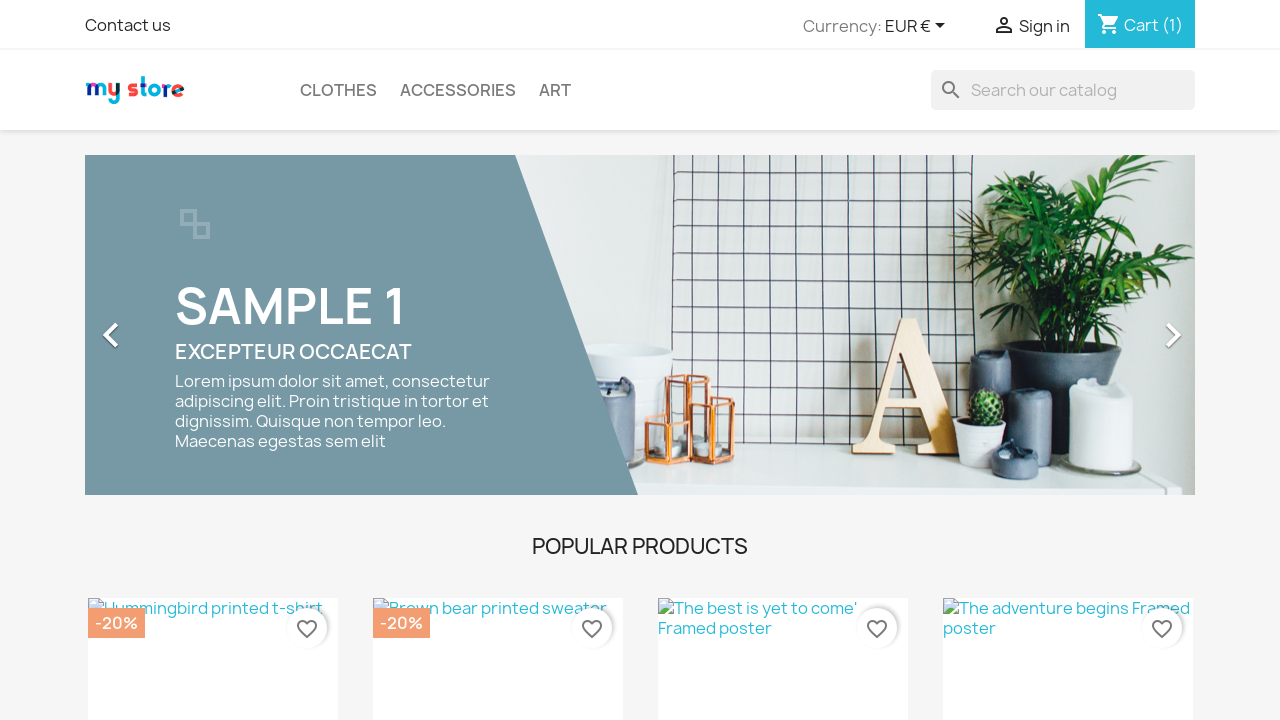

Clicked shopping cart icon to open cart at (1109, 26) on i.material-icons.shopping-cart
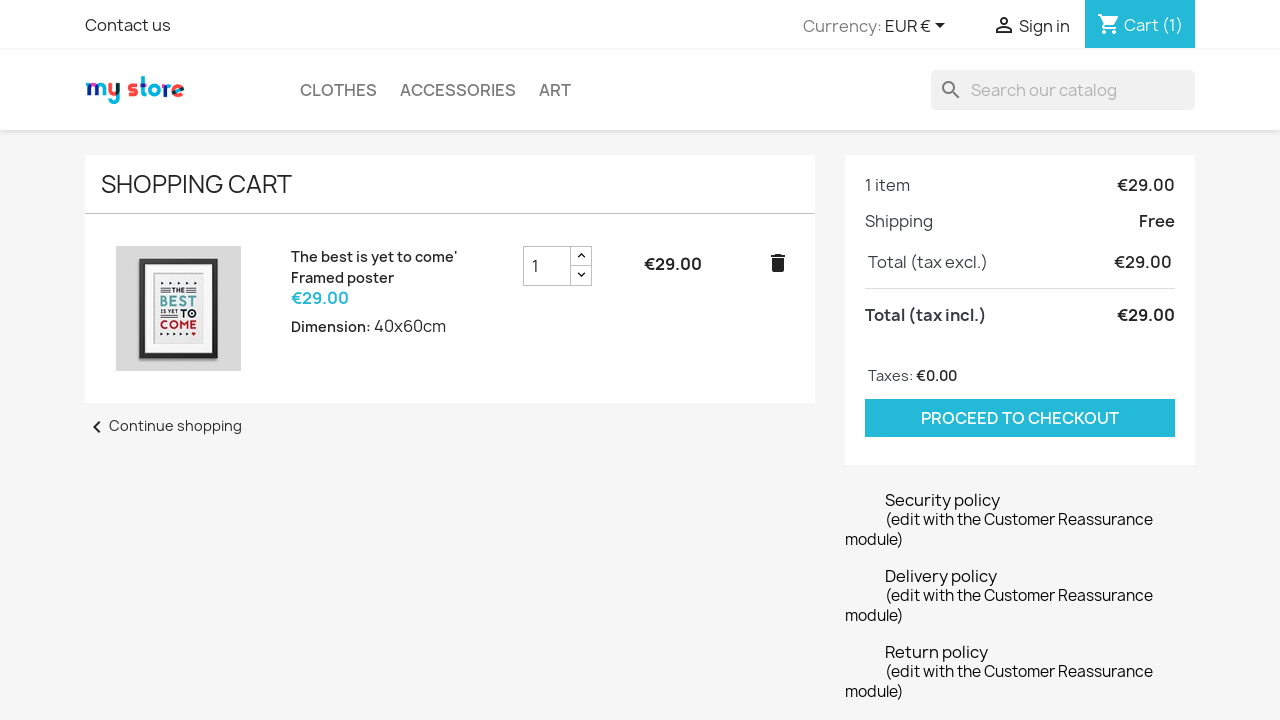

Cart summary with total price loaded successfully
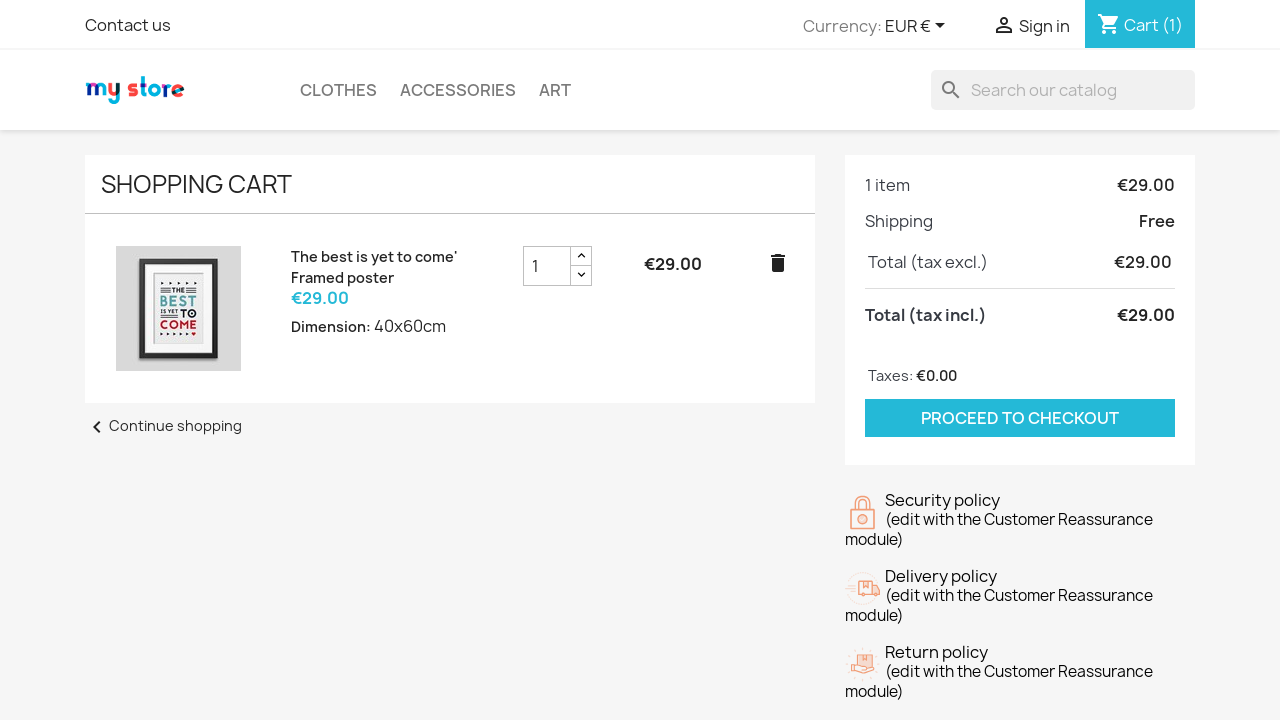

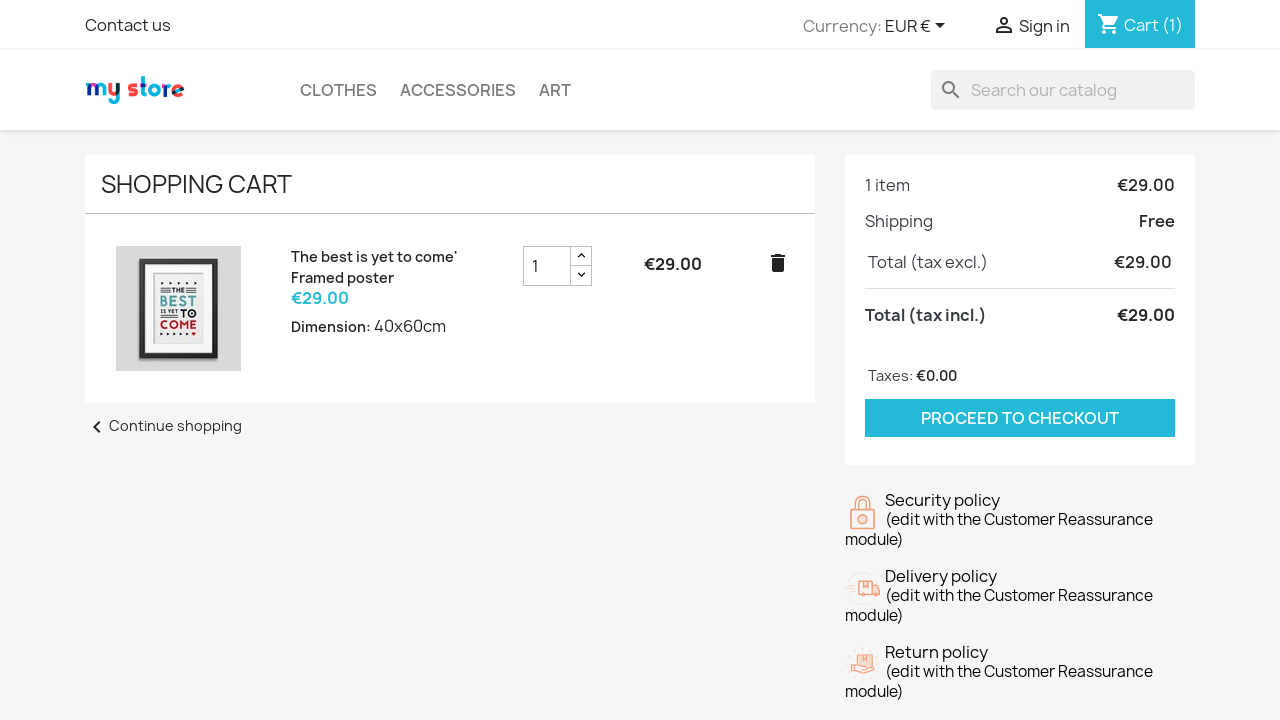